Tests various input field interactions on LetCode's edit page including filling text fields, appending text, clearing fields, and checking if a field is enabled

Starting URL: https://letcode.in/edit

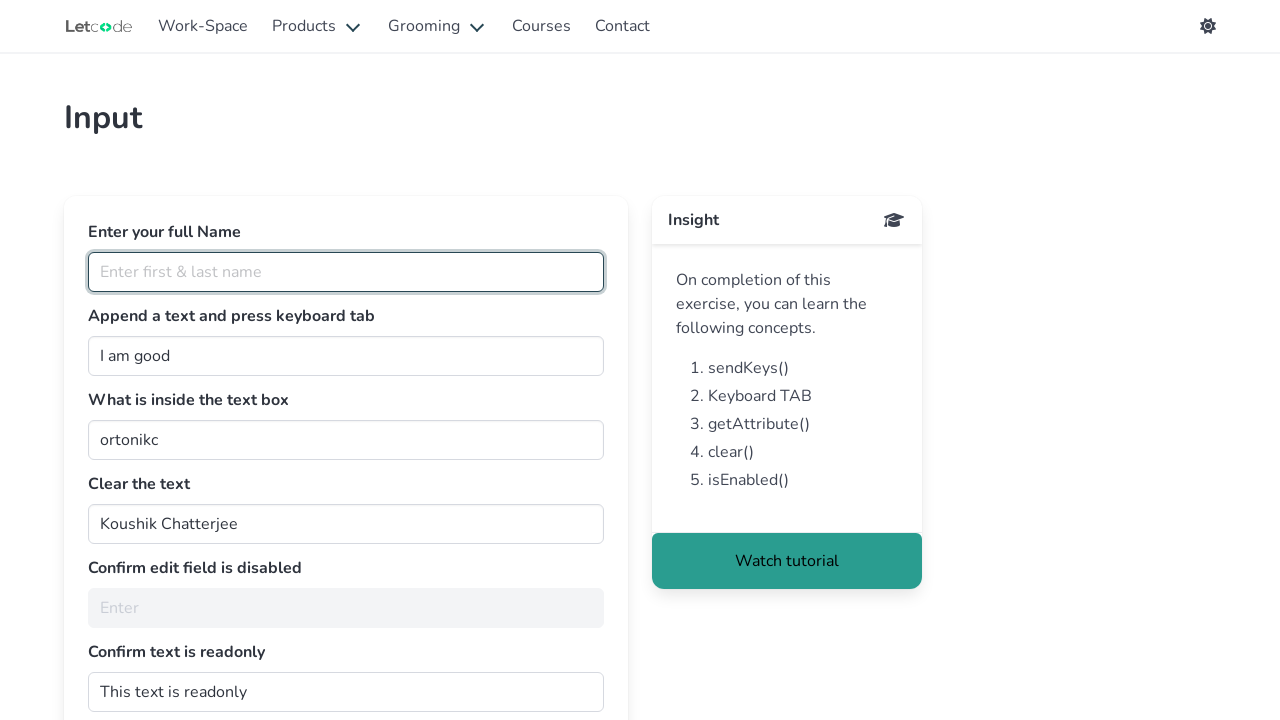

Filled fullName field with 'bharani' on #fullName
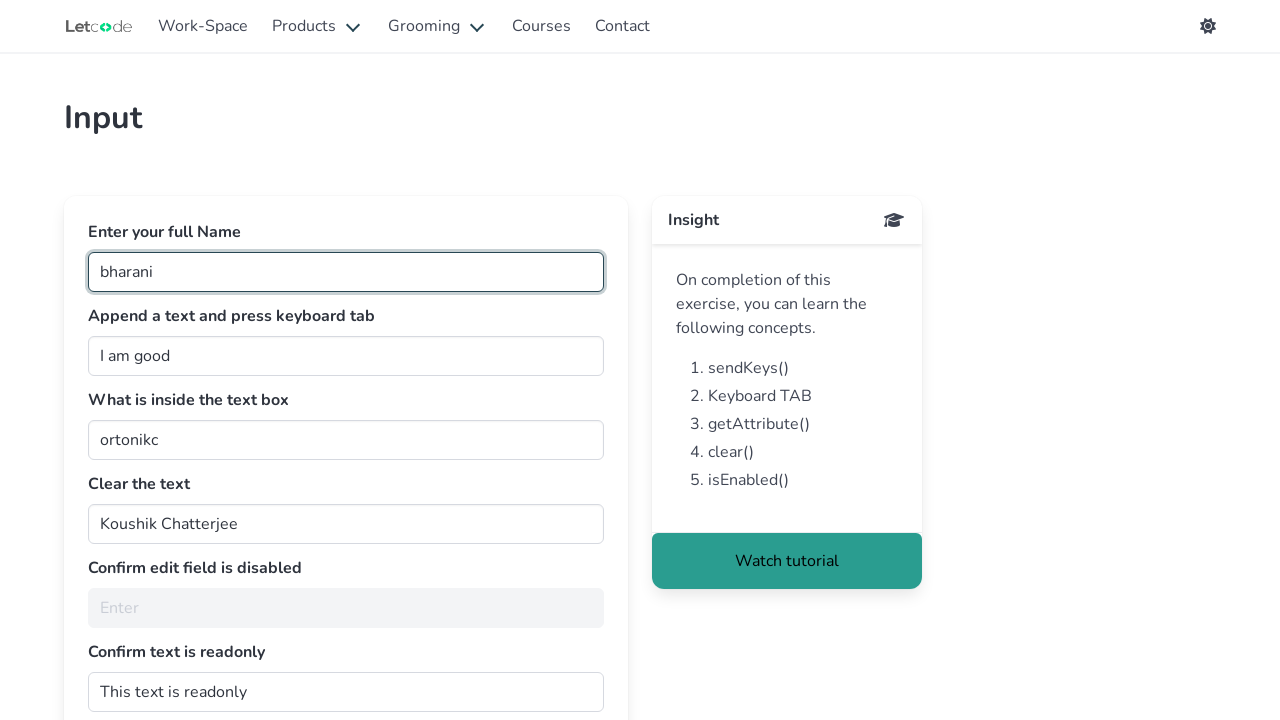

Appended text ' person' to join field on #join
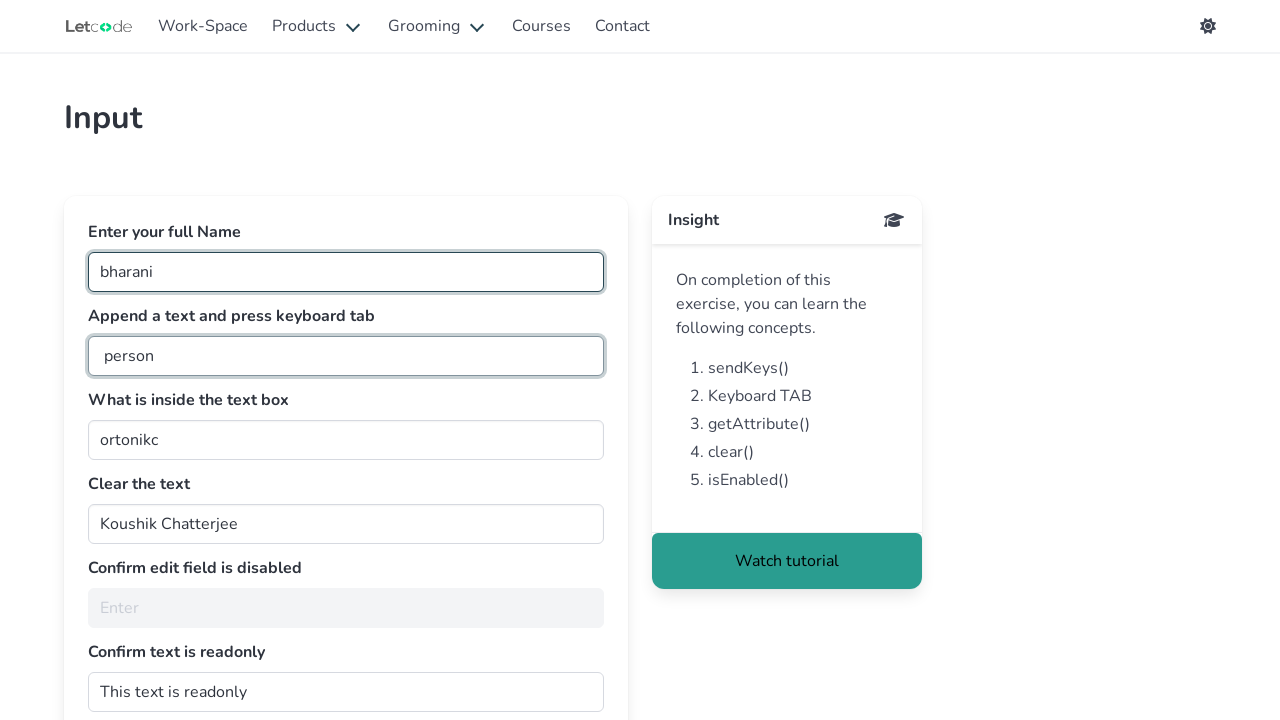

Retrieved value attribute from getMe field: 'ortonikc'
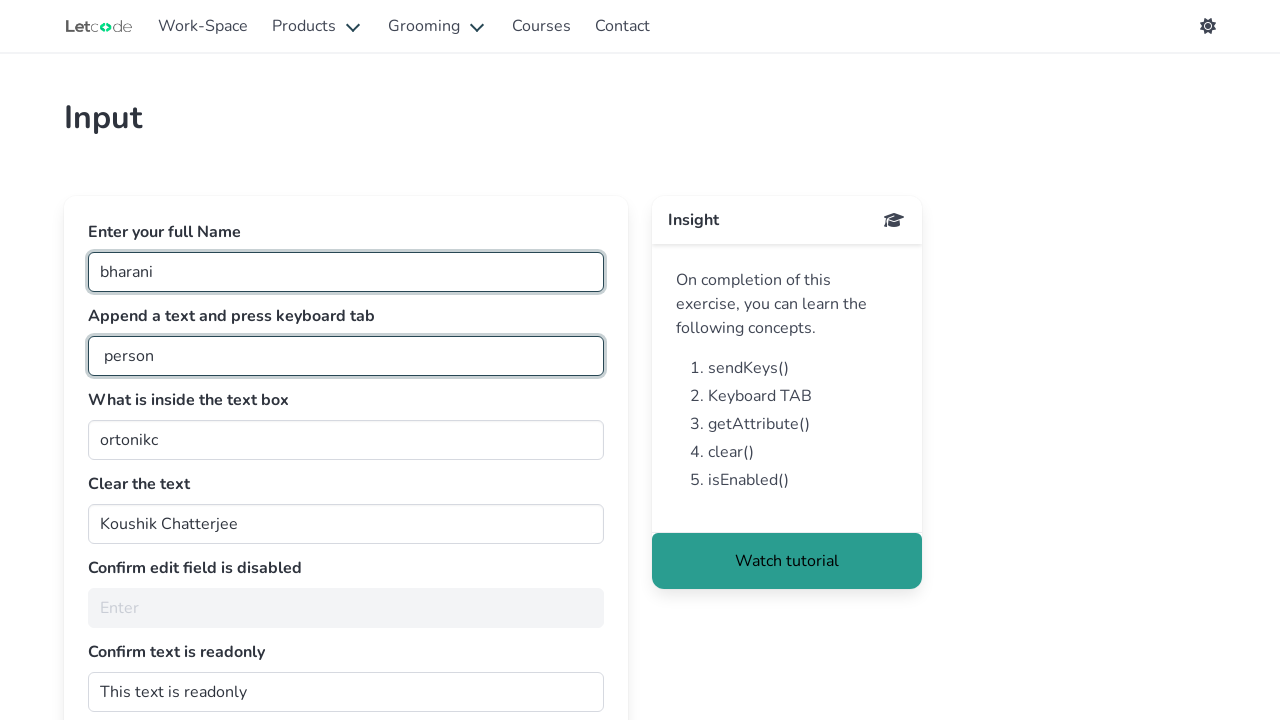

Cleared the clearMe field on #clearMe
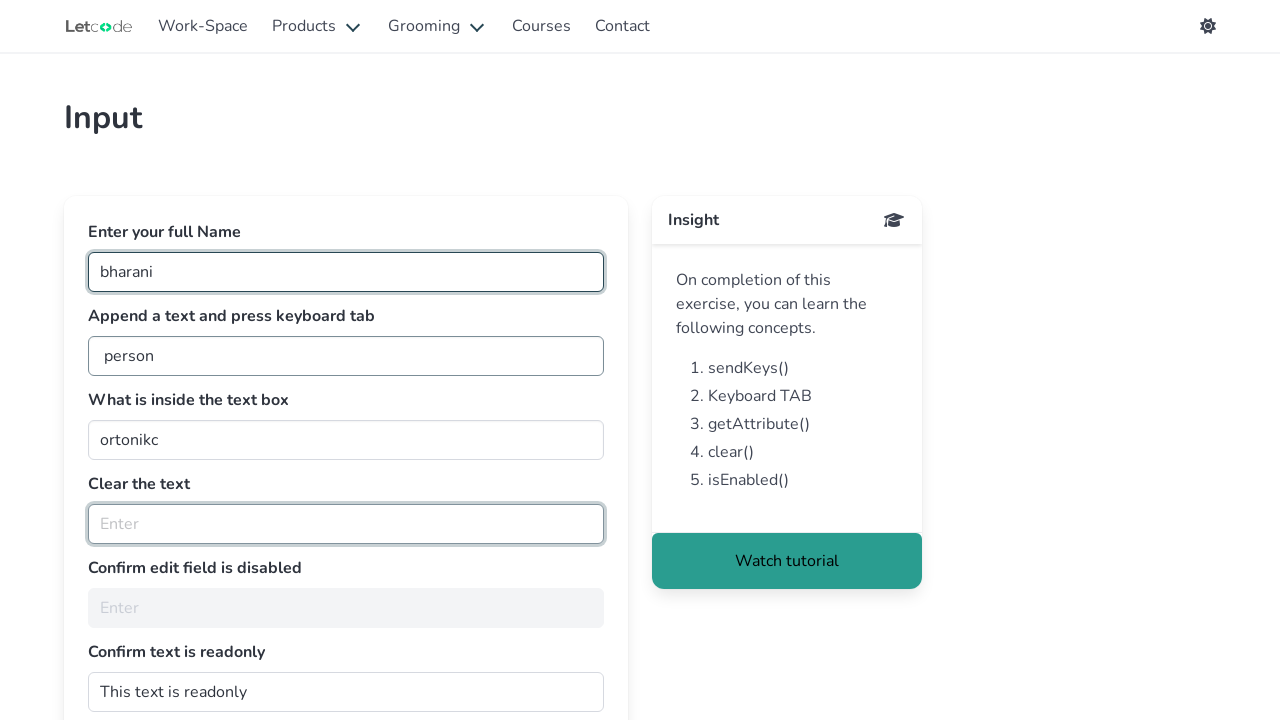

Checked if noEdit field is enabled: False
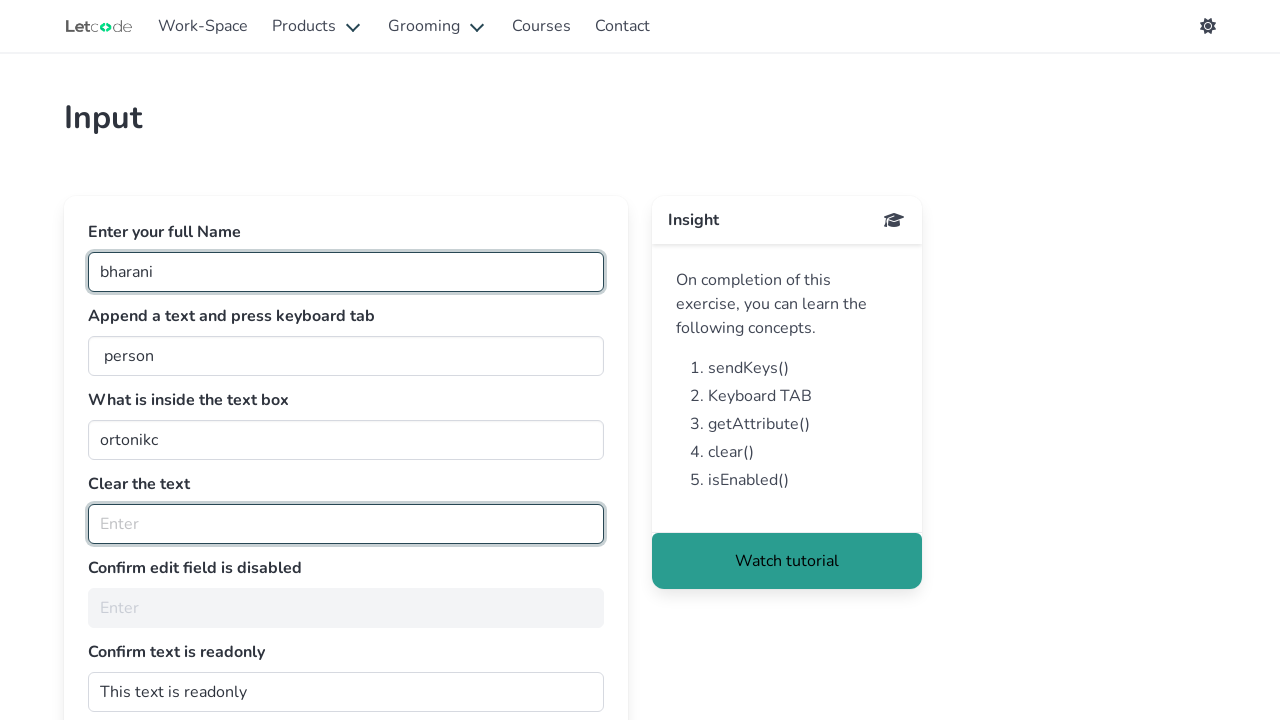

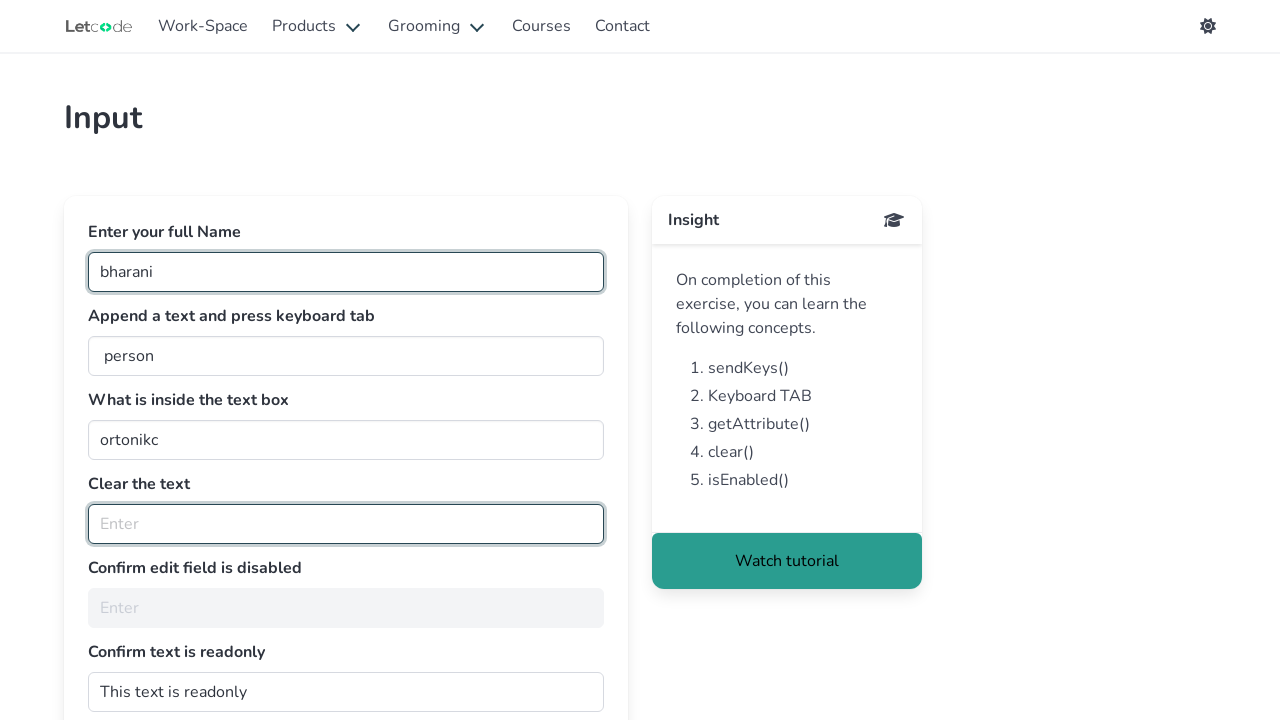